Tests the website search by clicking the search icon and entering a search term

Starting URL: http://www.flinders.edu.au

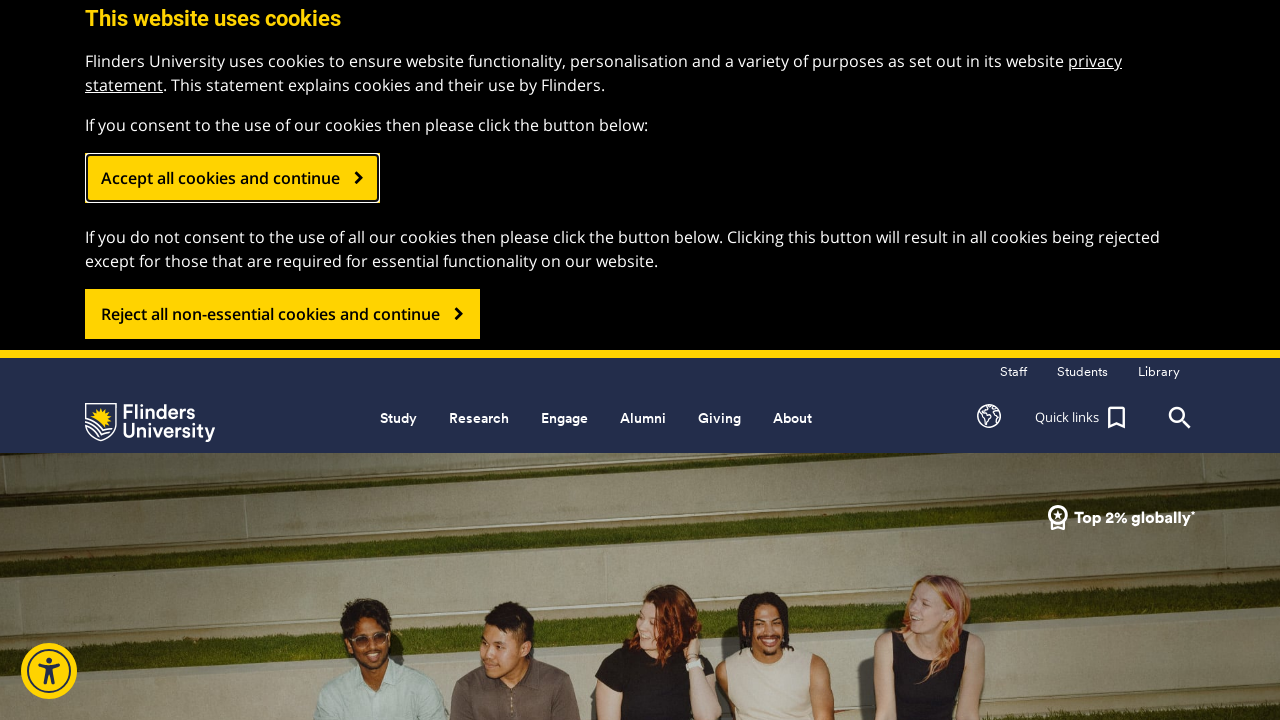

Clicked top search icon to reveal search field at (1180, 418) on .header_search_top
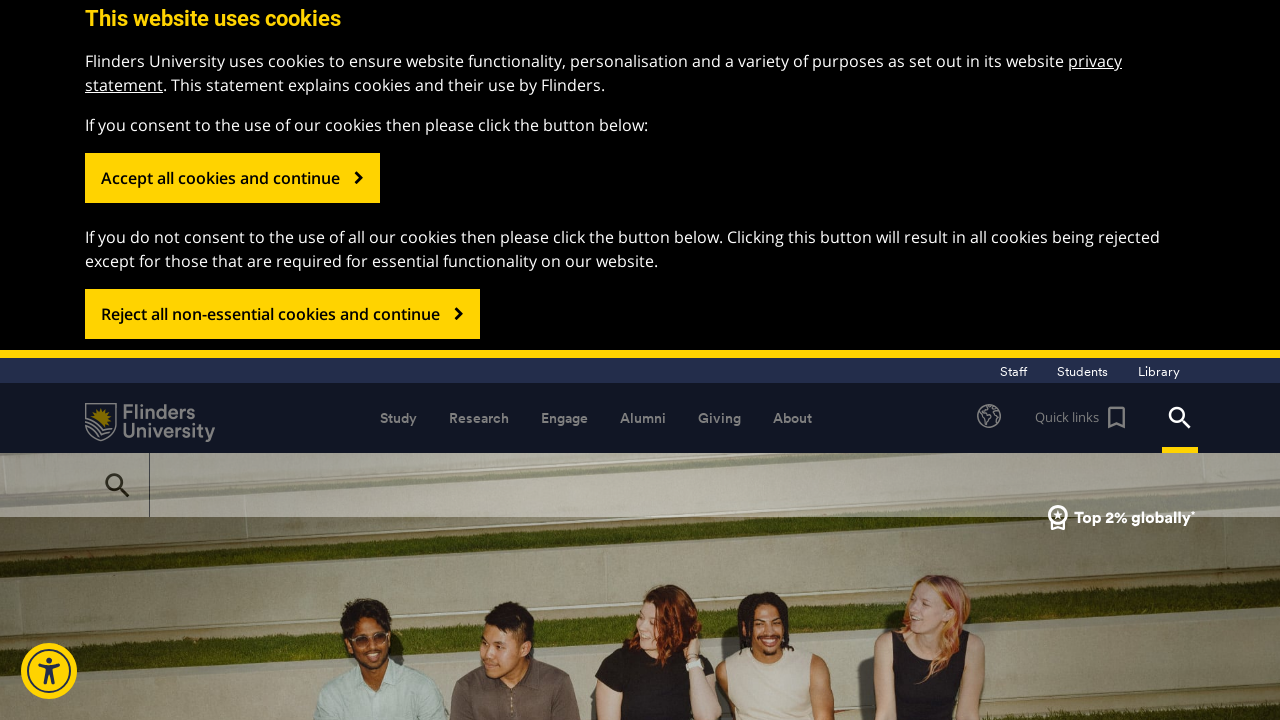

Entered search term 'Psychology' in search field on #gsc-i-id1
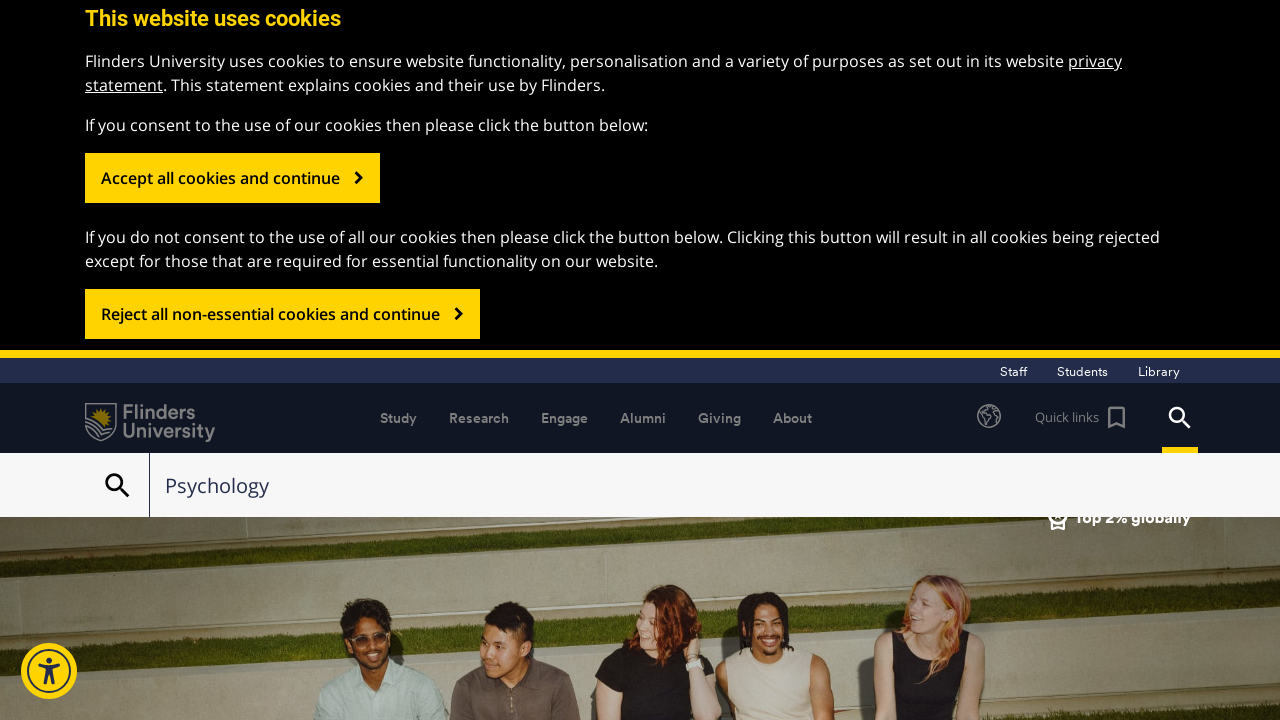

Submitted search by pressing Enter key on #gsc-i-id1
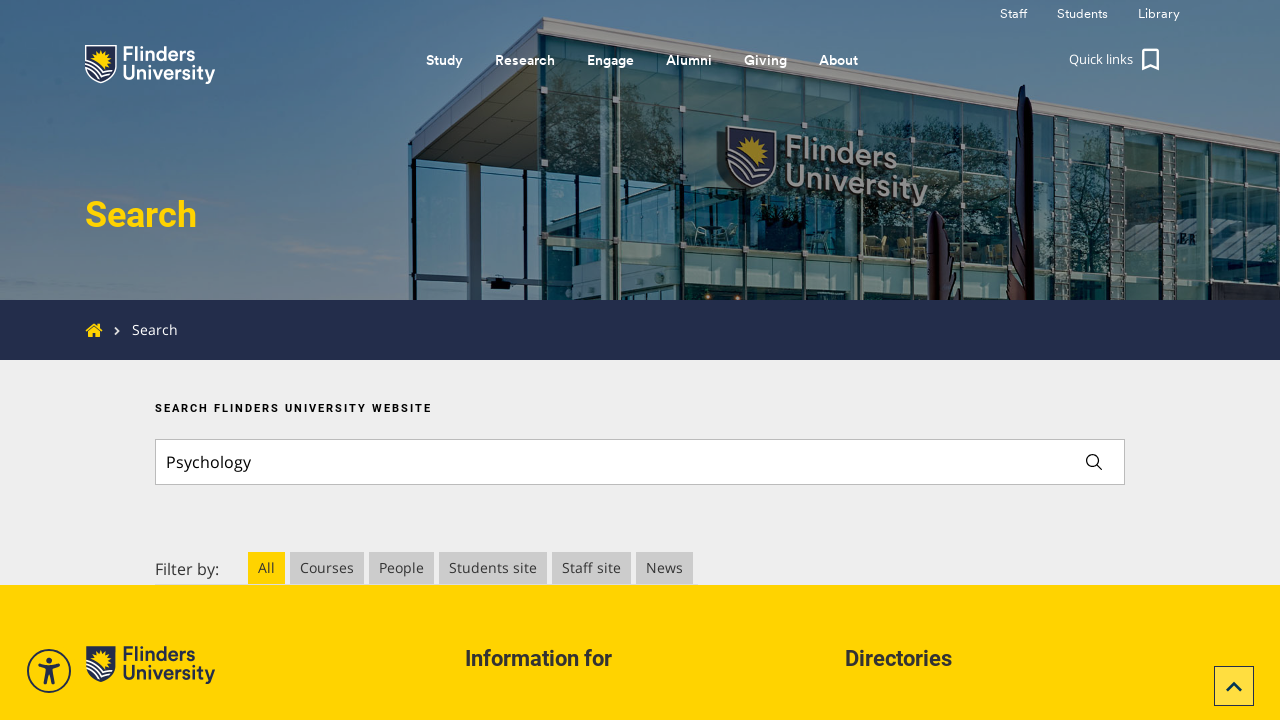

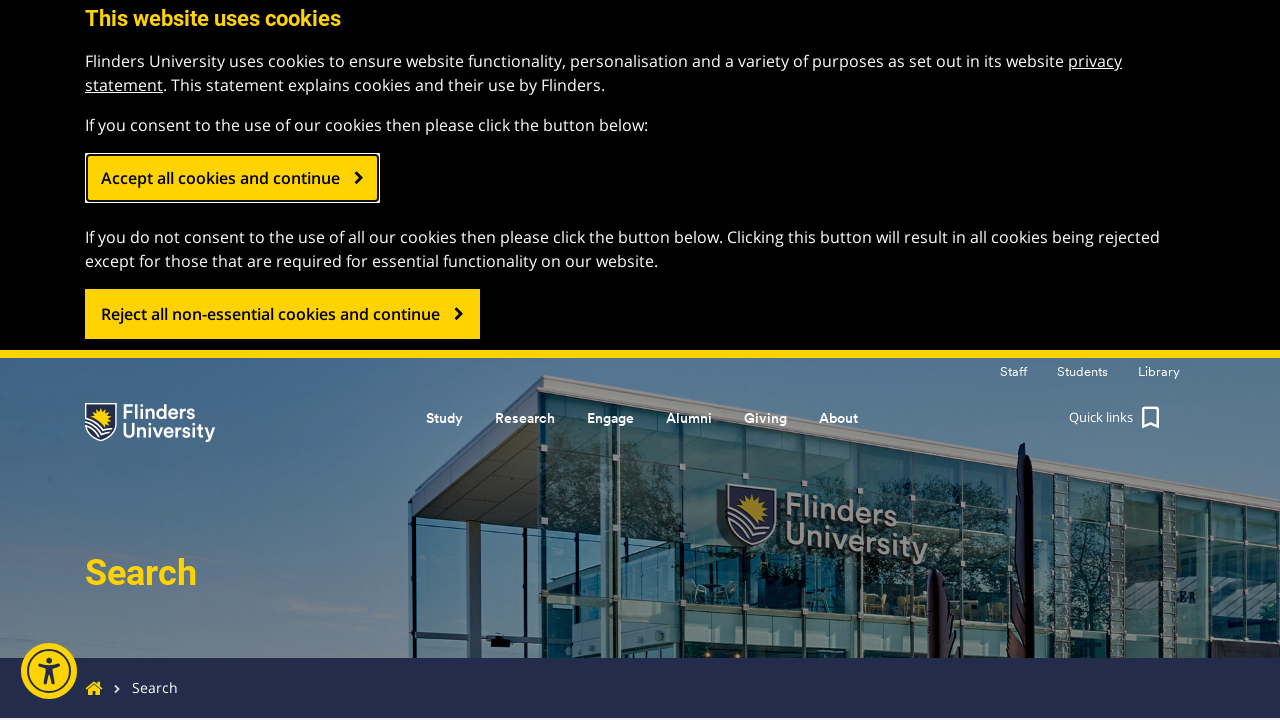